Tests Gmail sign-in error message validation by clicking the Next button without entering any credentials and verifying the error message displayed

Starting URL: https://accounts.google.com/signin

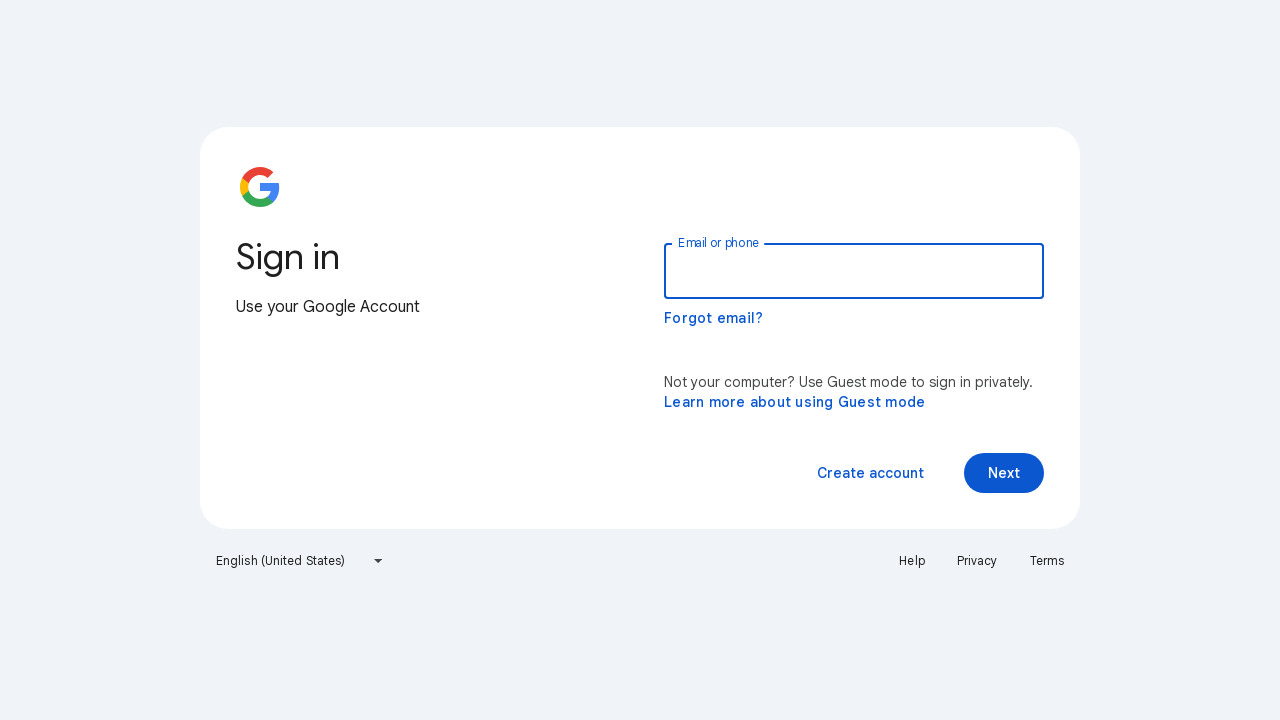

Clicked Next button without entering email/phone credentials at (1004, 473) on xpath=//button[@id='identifierNext'] | //div[@id='identifierNext'] | //*[@id='id
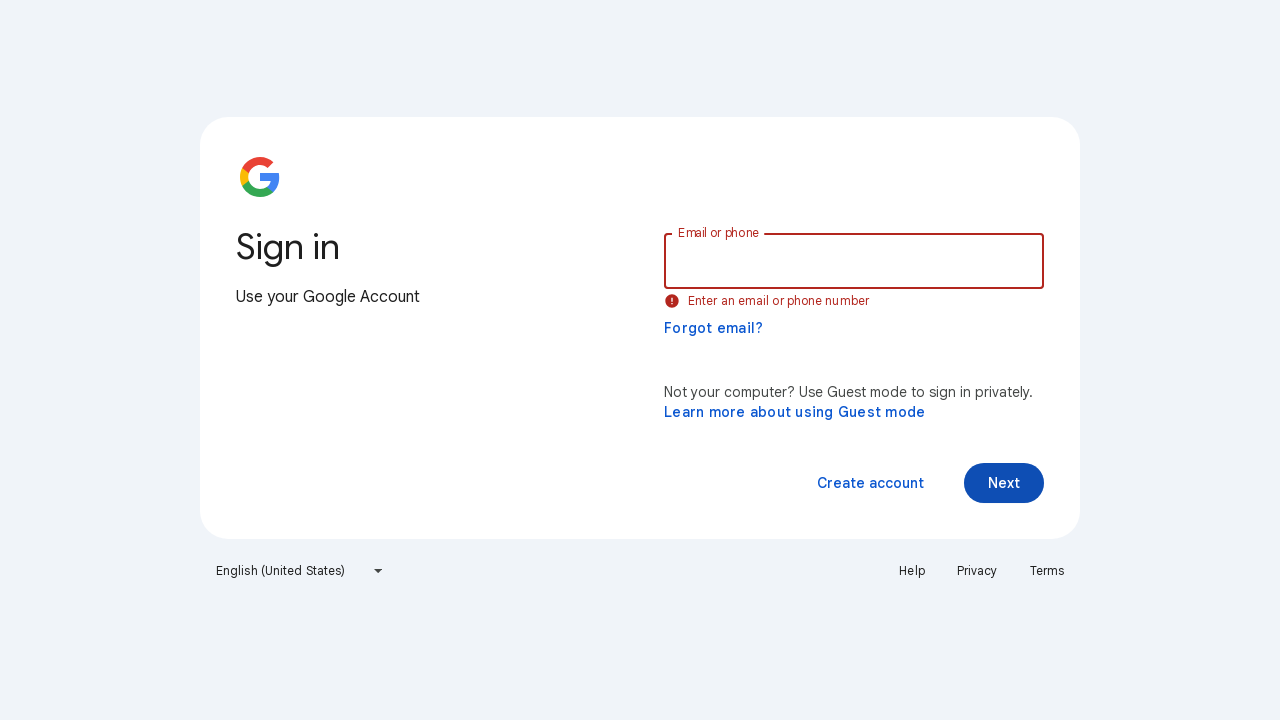

Waited for error message to appear
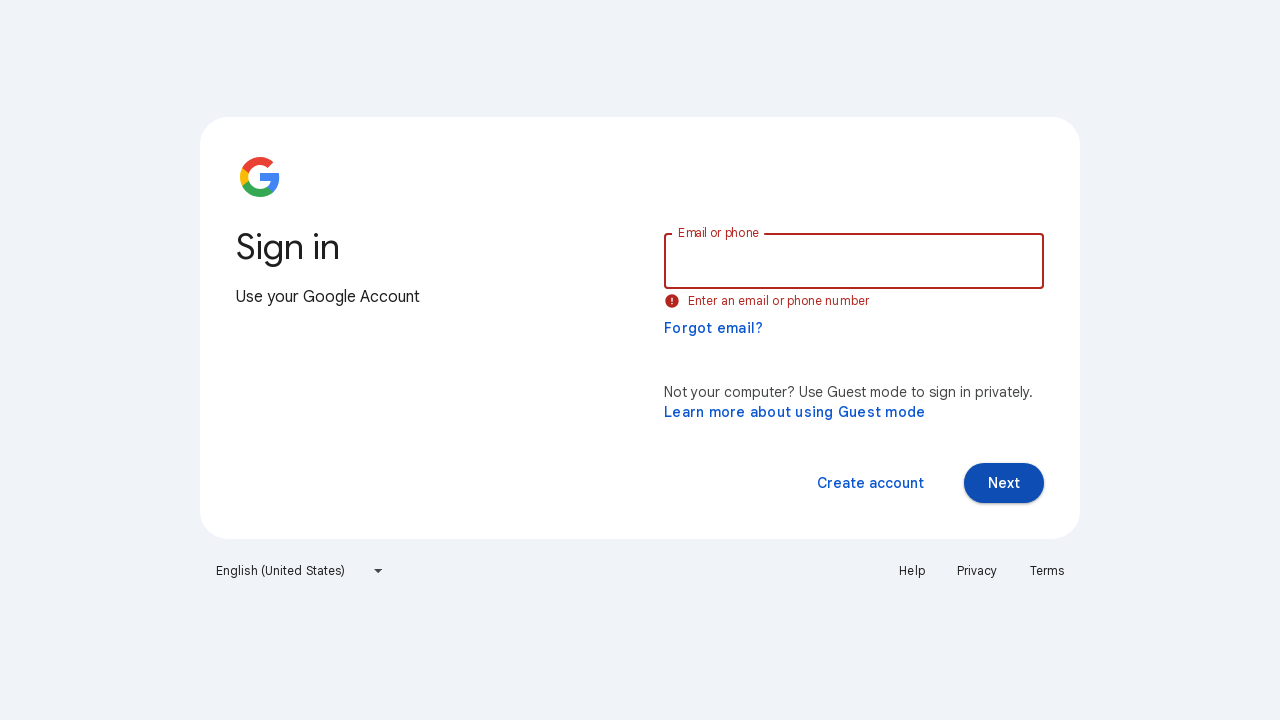

Located error message element
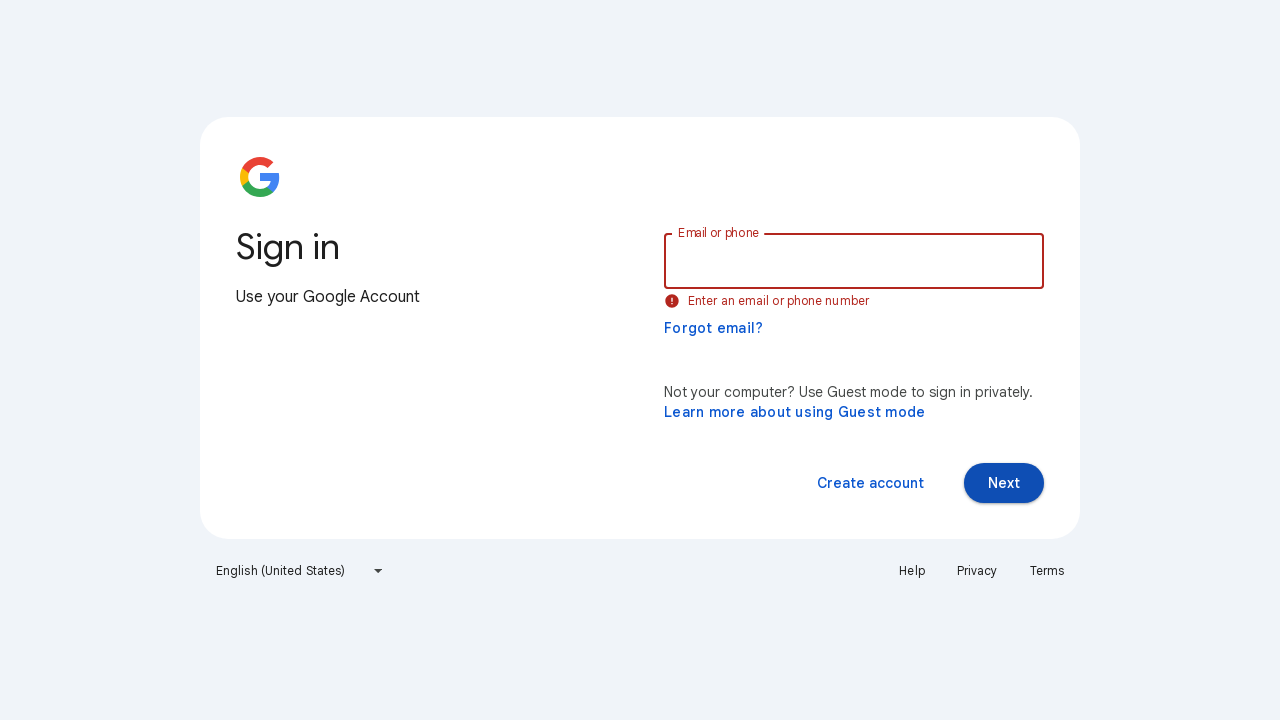

Verified error message is visible - assertion passed
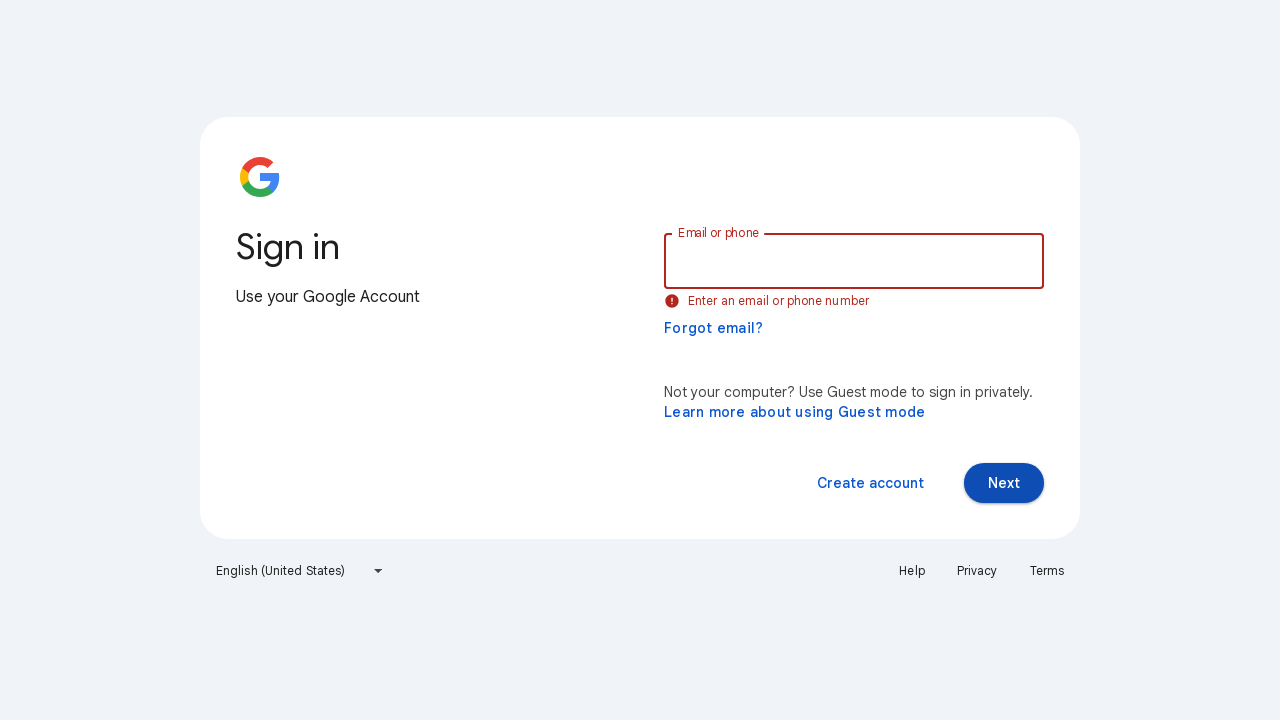

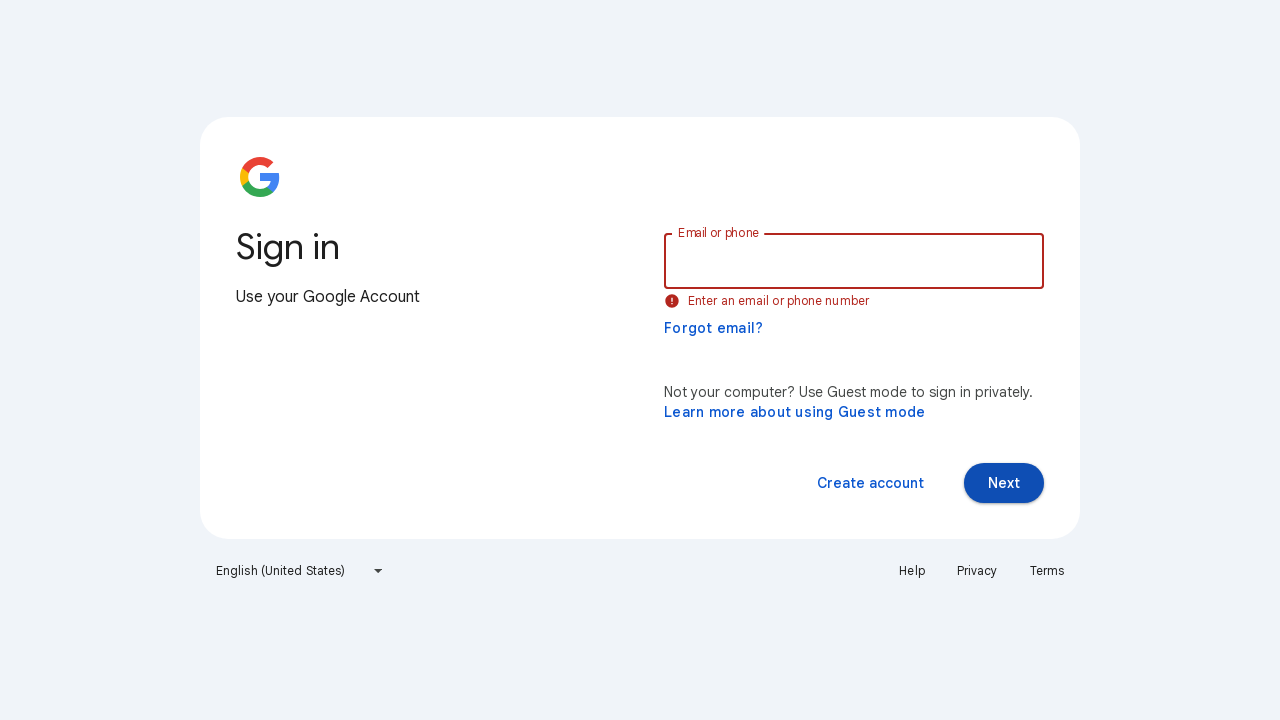